Tests the location search functionality on Swiggy by entering a city name in the location input field

Starting URL: https://www.swiggy.com/

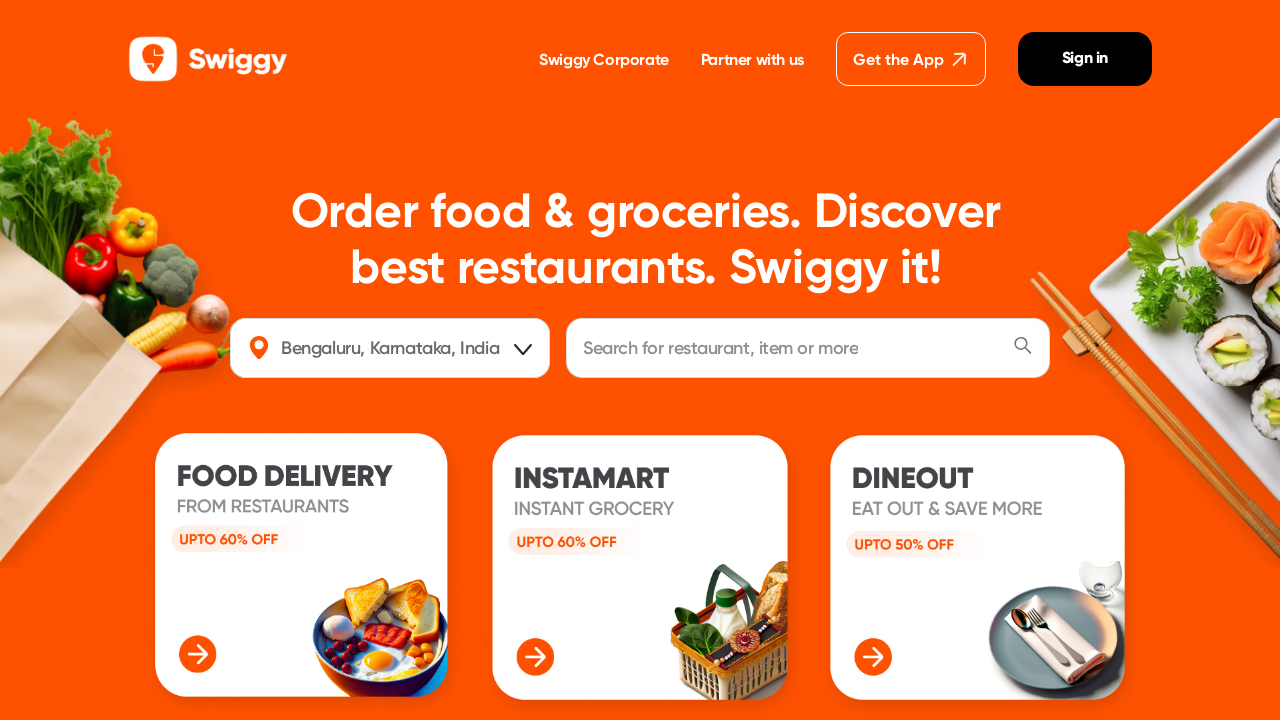

Filled location search field with 'kanchipuram' on #location
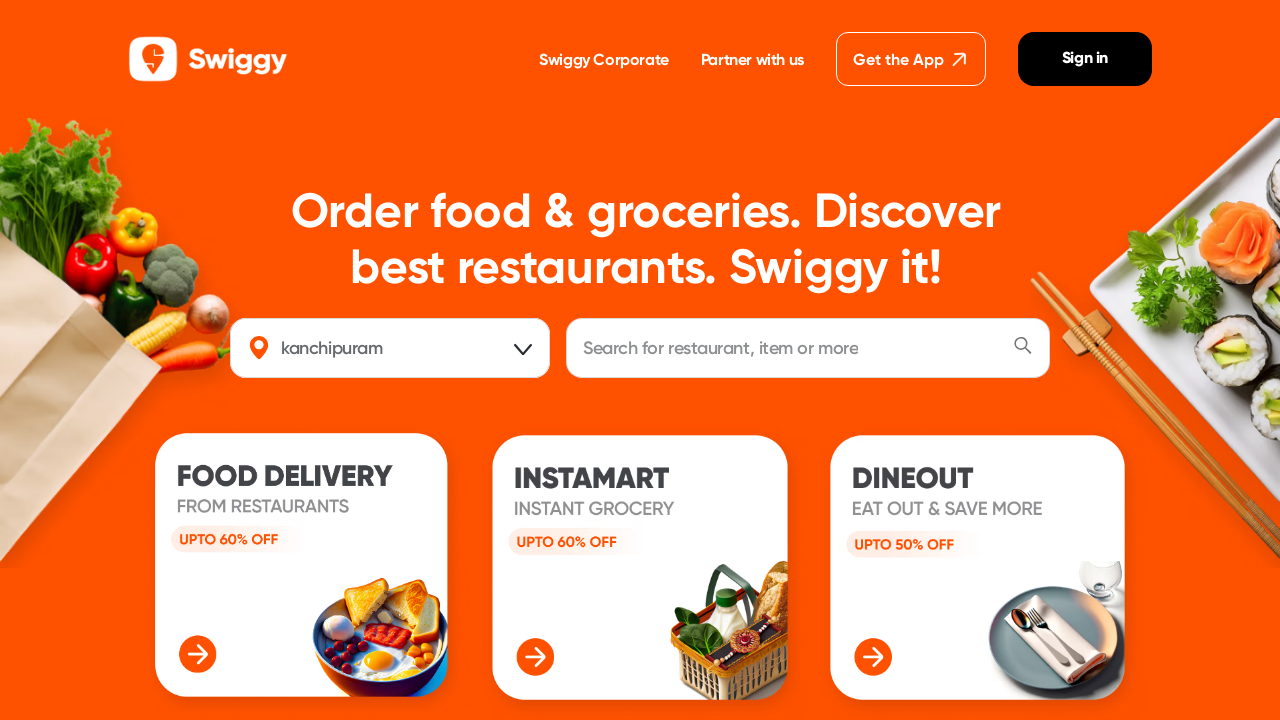

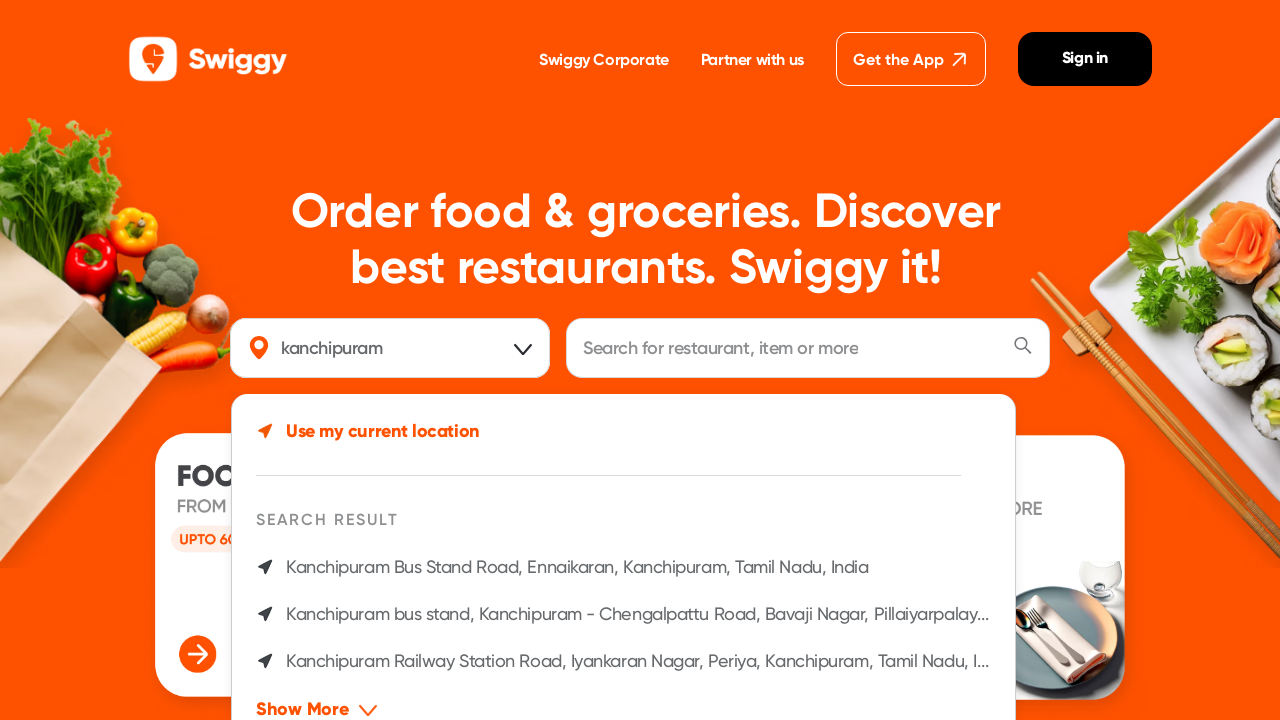